Tests drag and drop functionality by dragging column A to column B's position on a demo page

Starting URL: https://the-internet.herokuapp.com/drag_and_drop

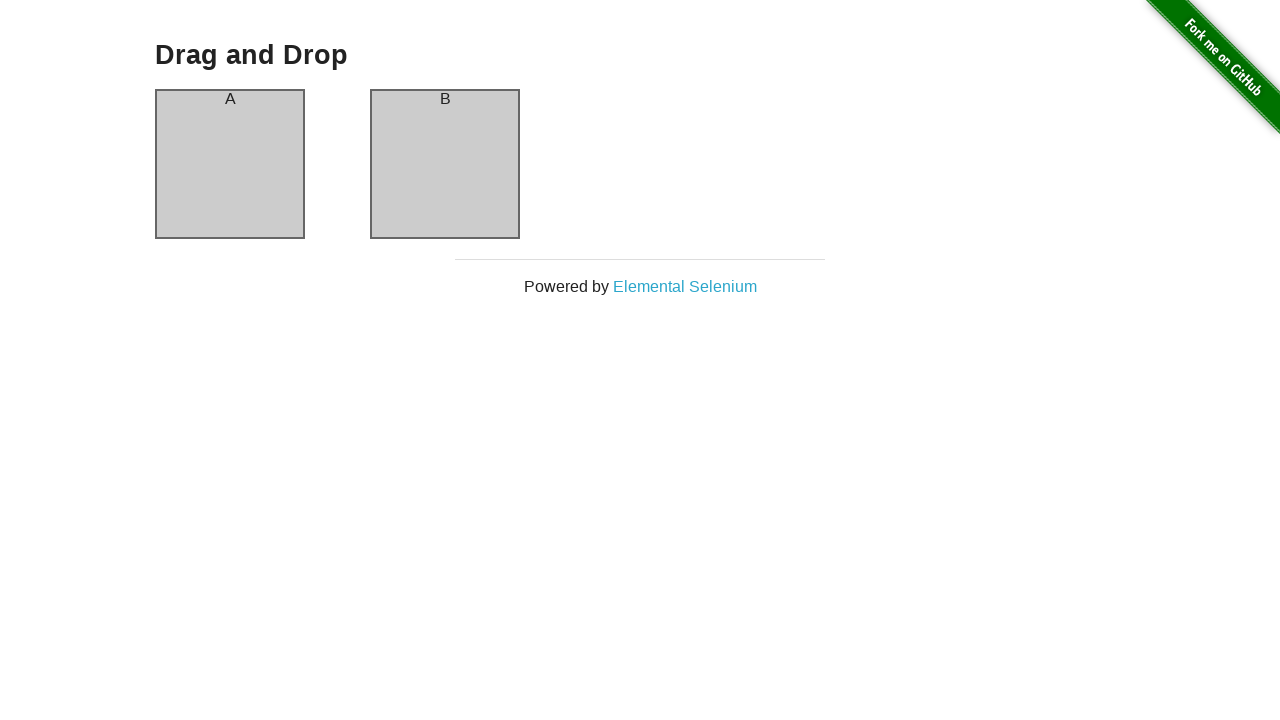

Waited for column A element to be visible
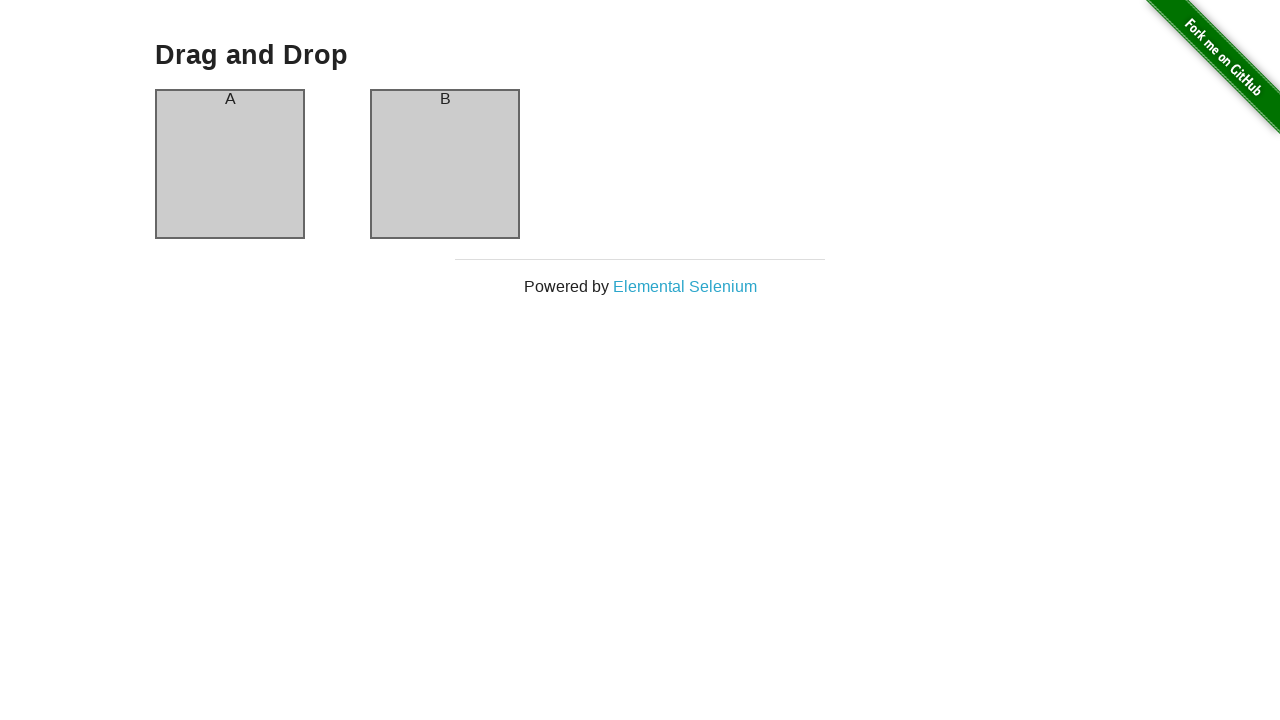

Waited for column B element to be visible
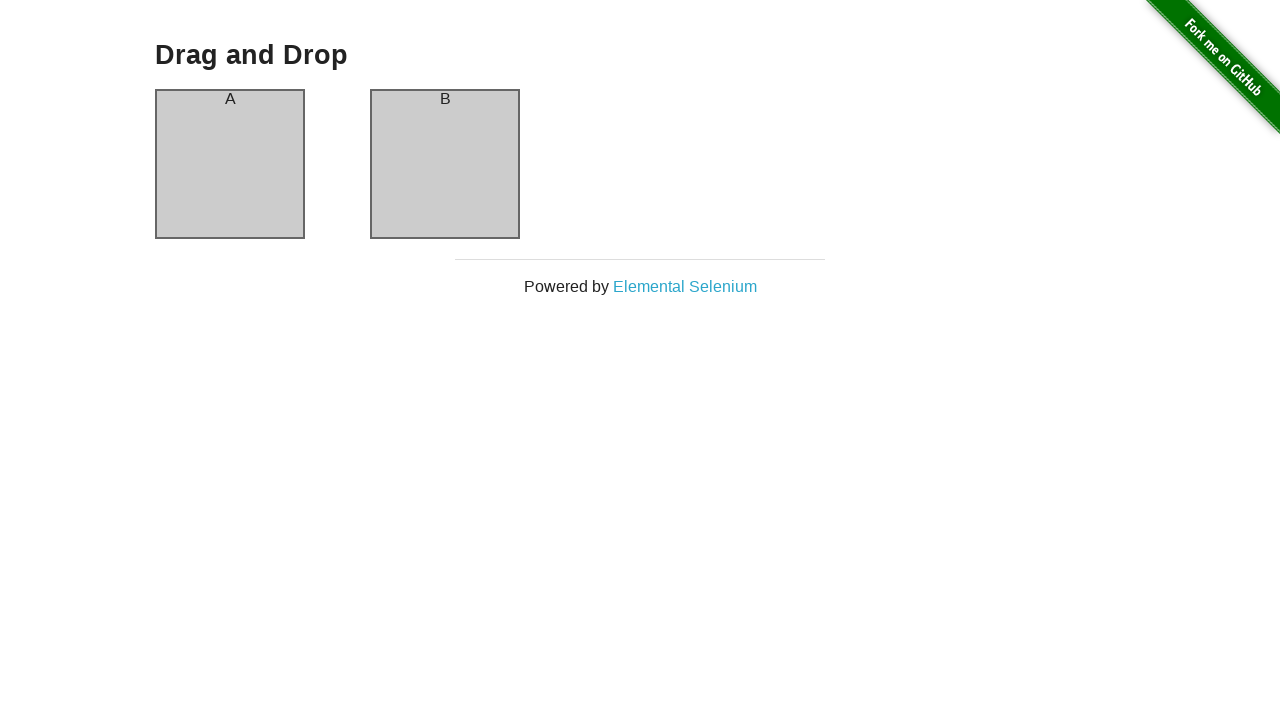

Located column A element as drag source
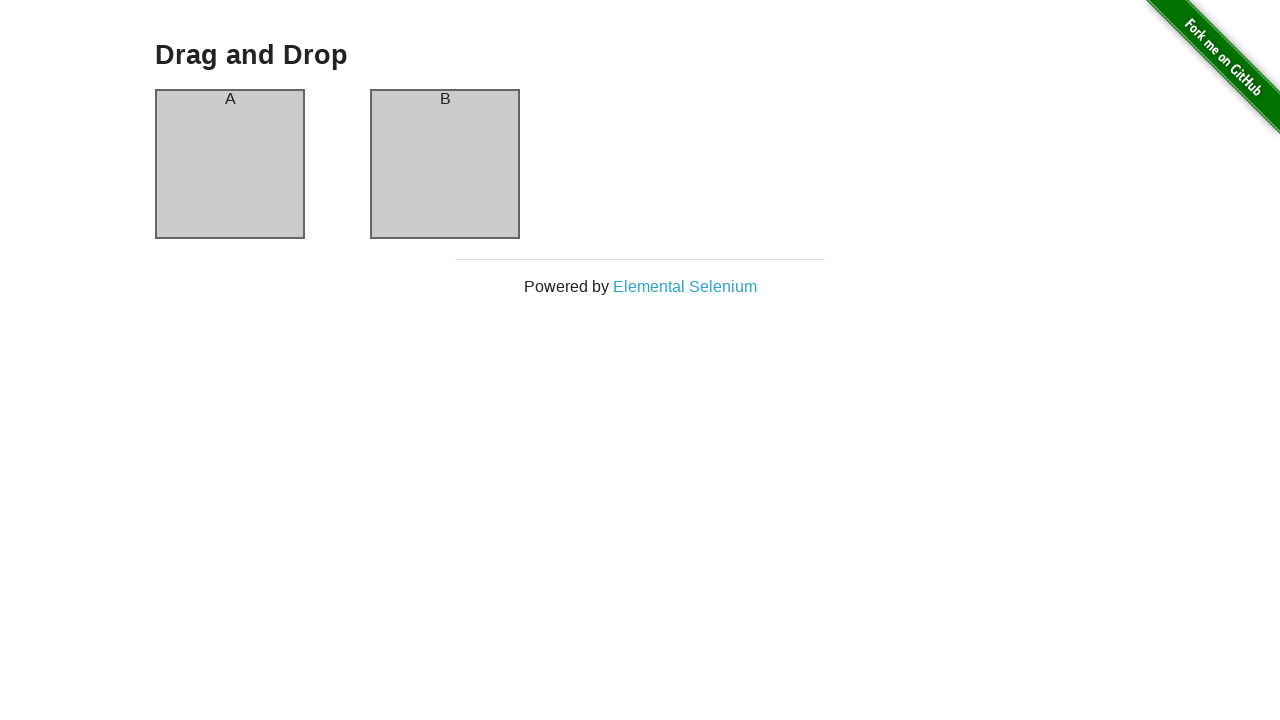

Located column B element as drop target
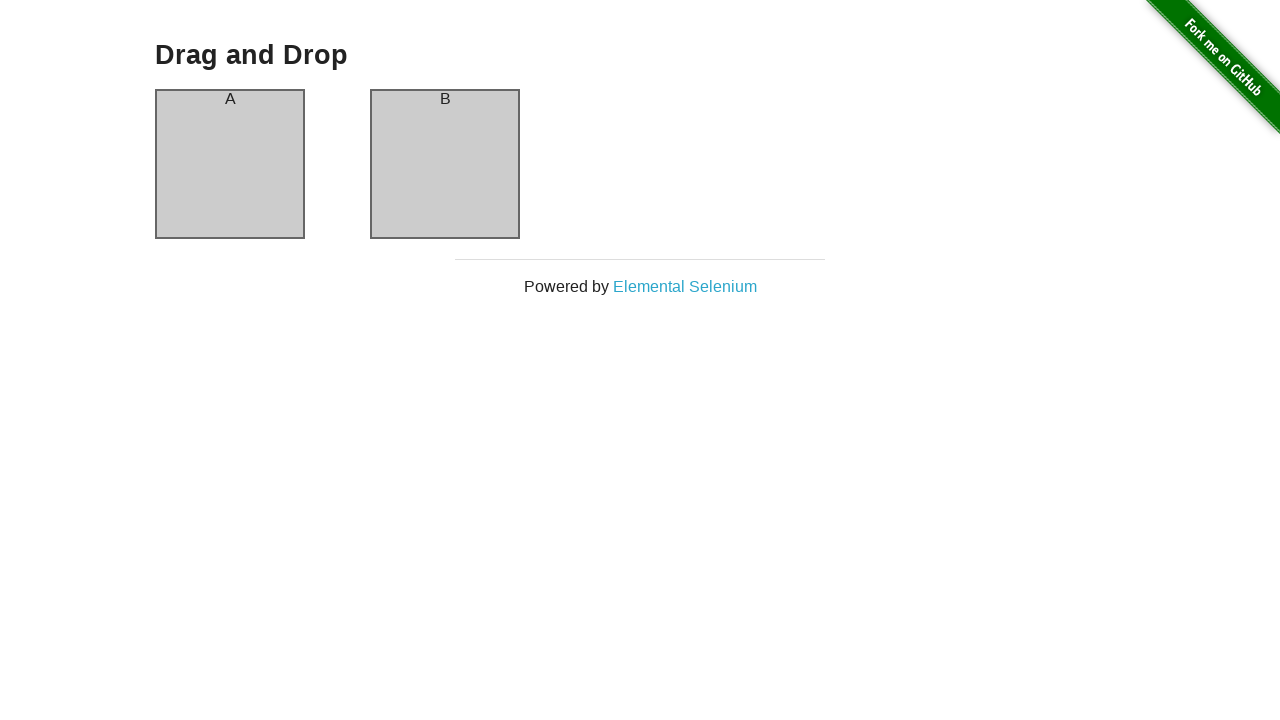

Dragged column A to column B position at (445, 164)
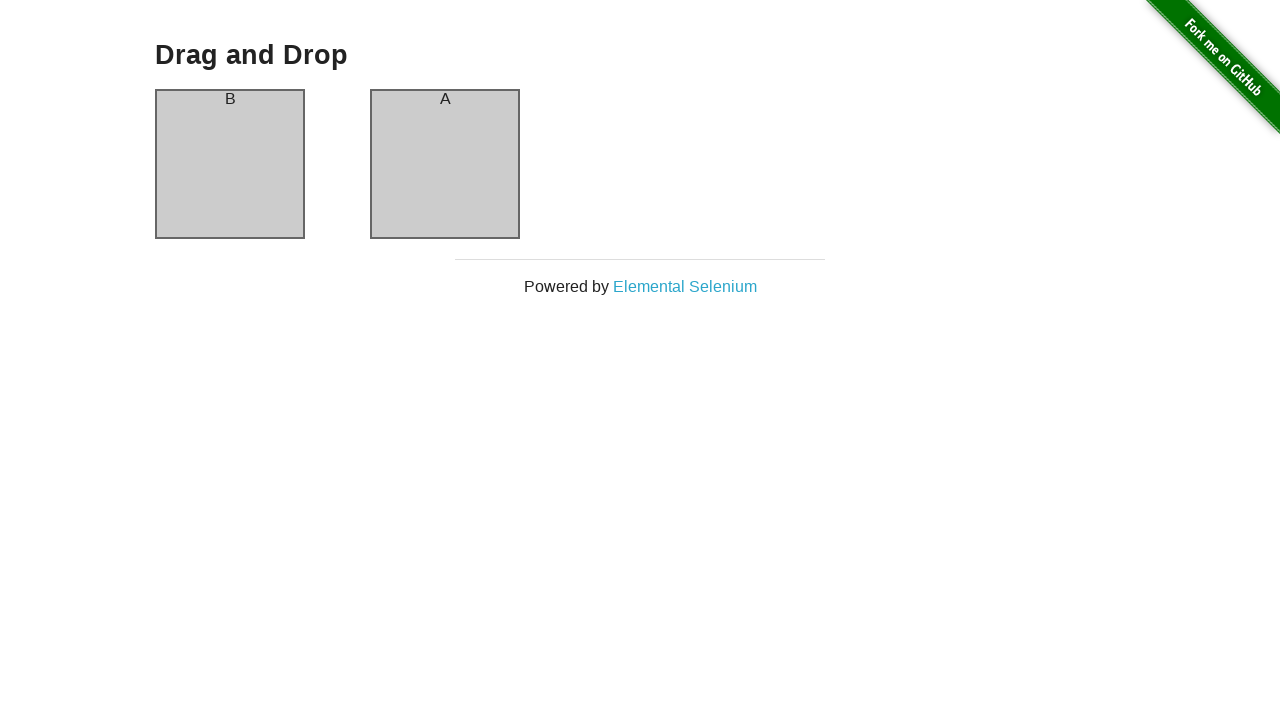

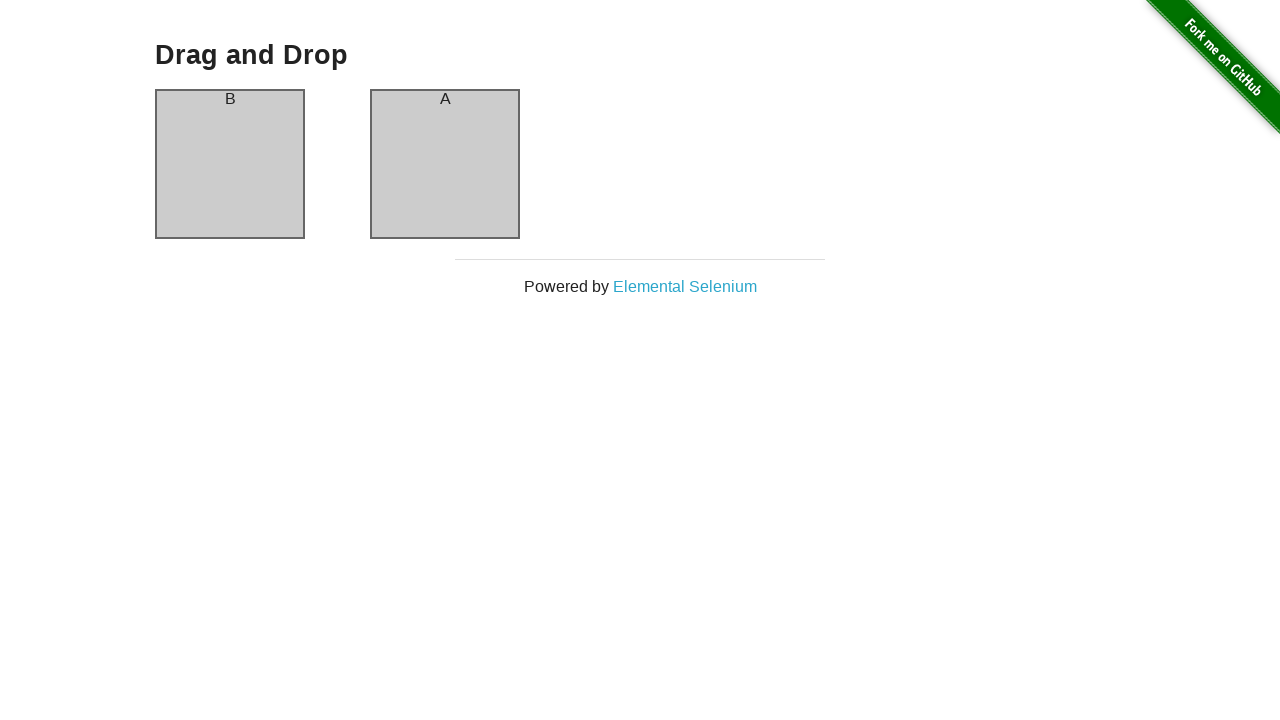